Tests pasting a simple text value into the Nome field

Starting URL: https://tc-1-final-parte1.vercel.app/

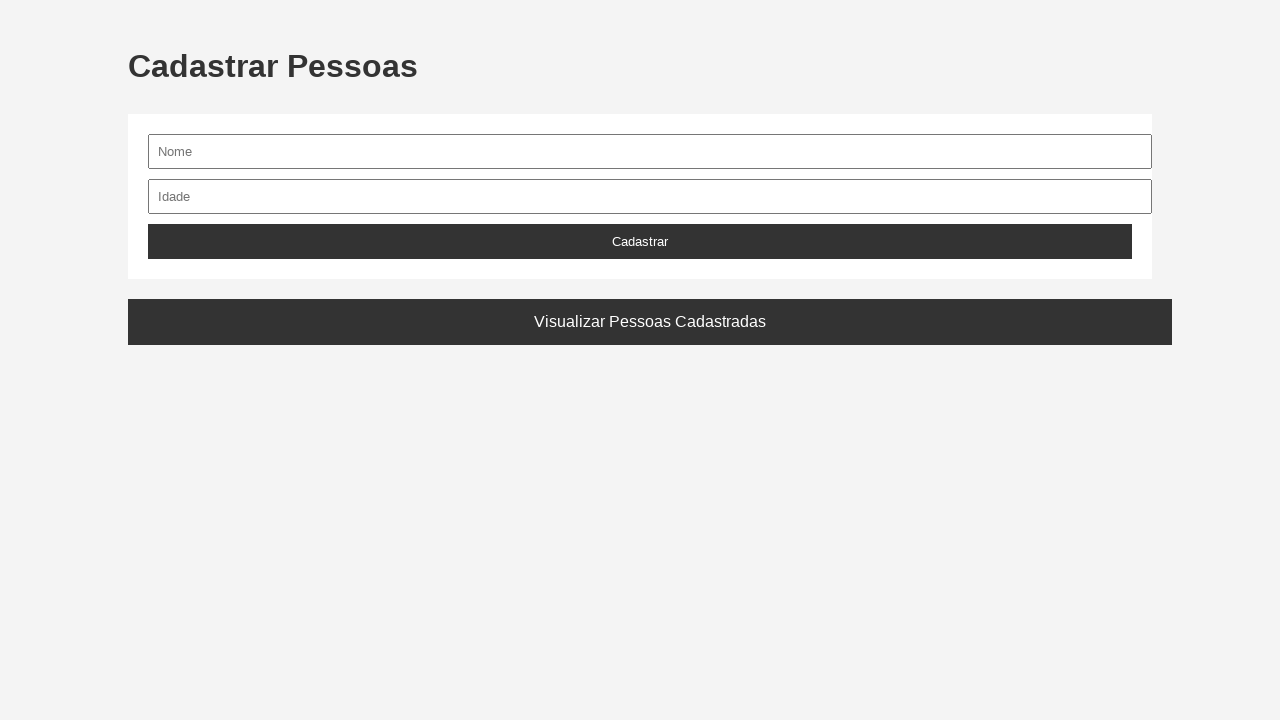

Waited for Nome field to be available
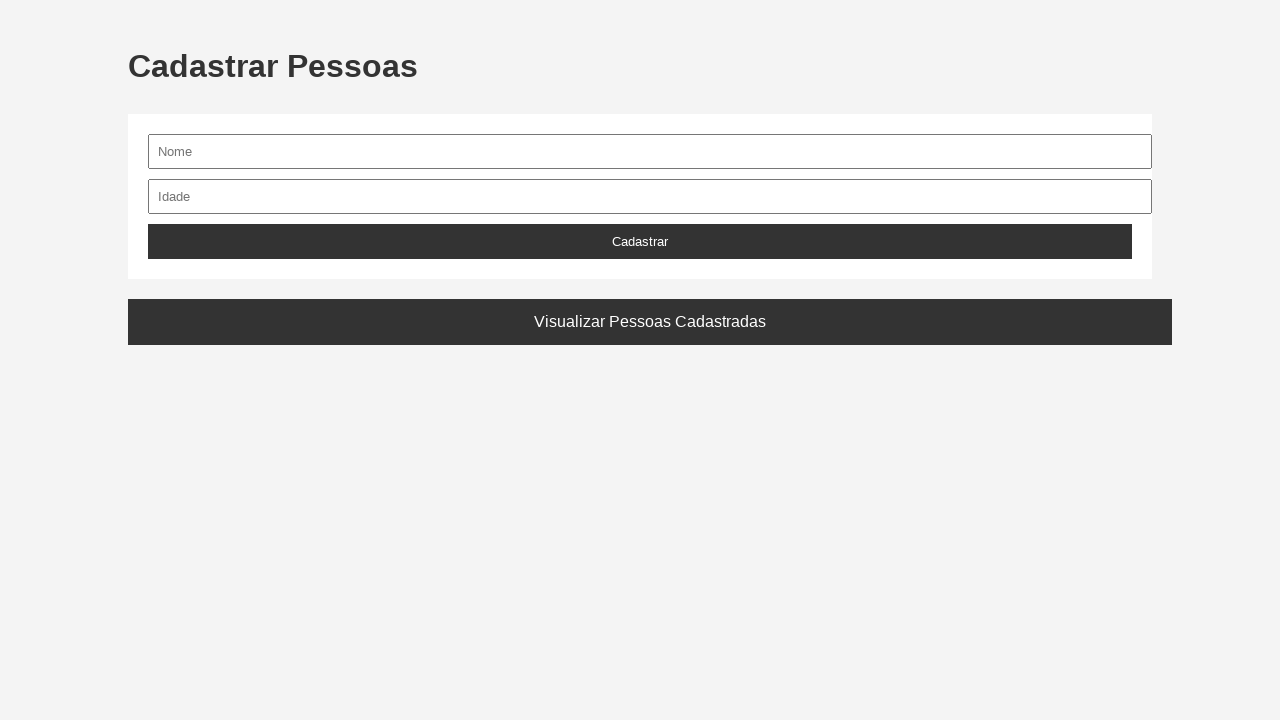

Filled Nome field with 'Ana Paula' on input[name='nome'], input#nome
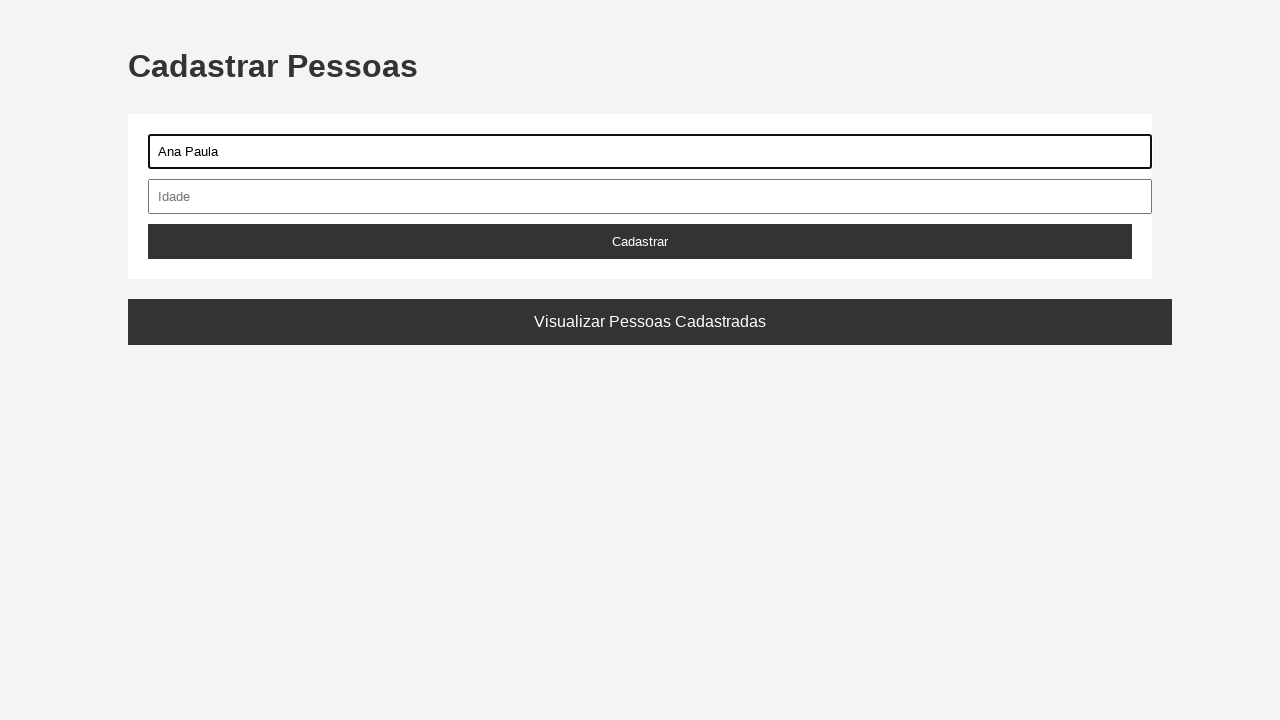

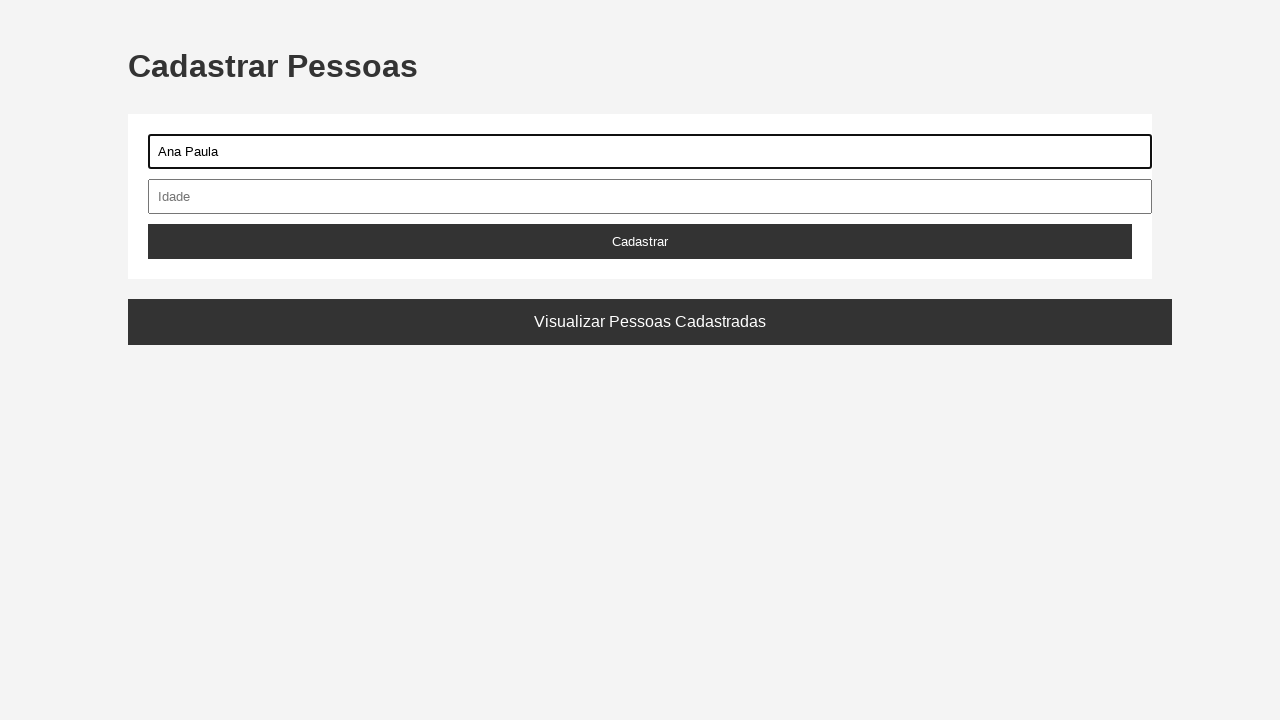